Navigates to the calculator page and verifies it loads correctly.

Starting URL: https://coffee-pal.vercel.app/calculator

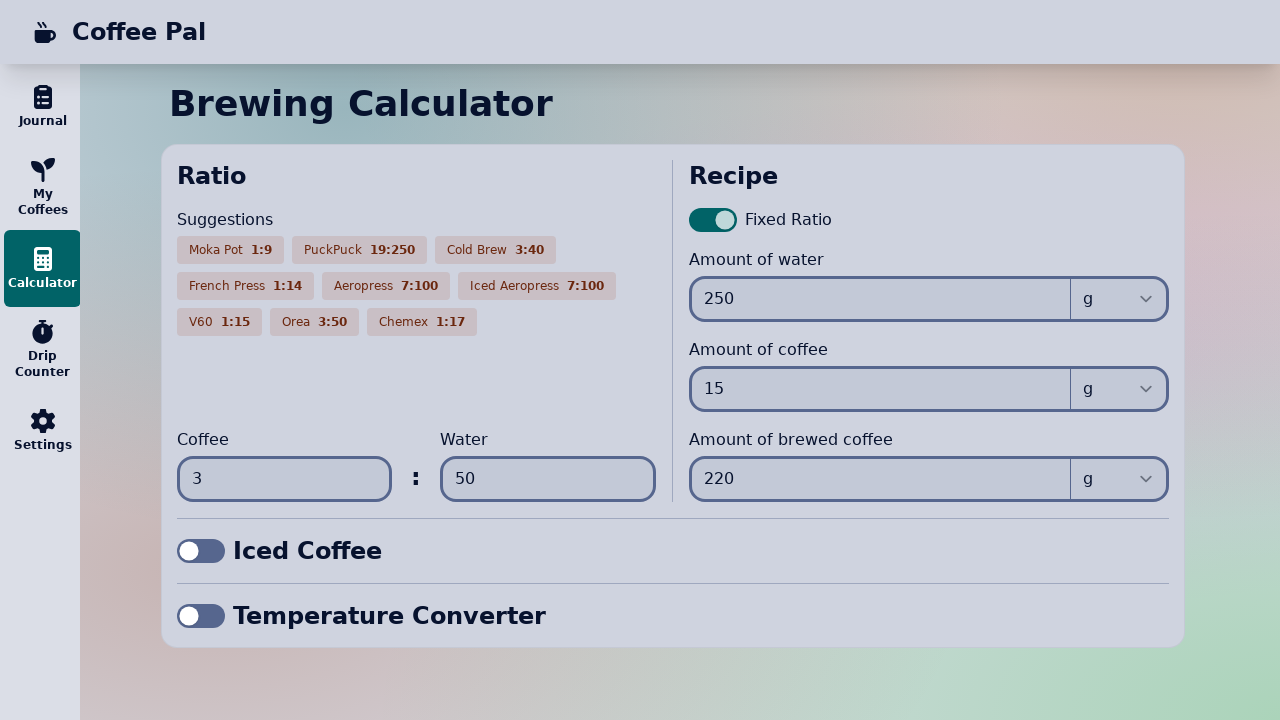

Navigated to calculator page at https://coffee-pal.vercel.app/calculator
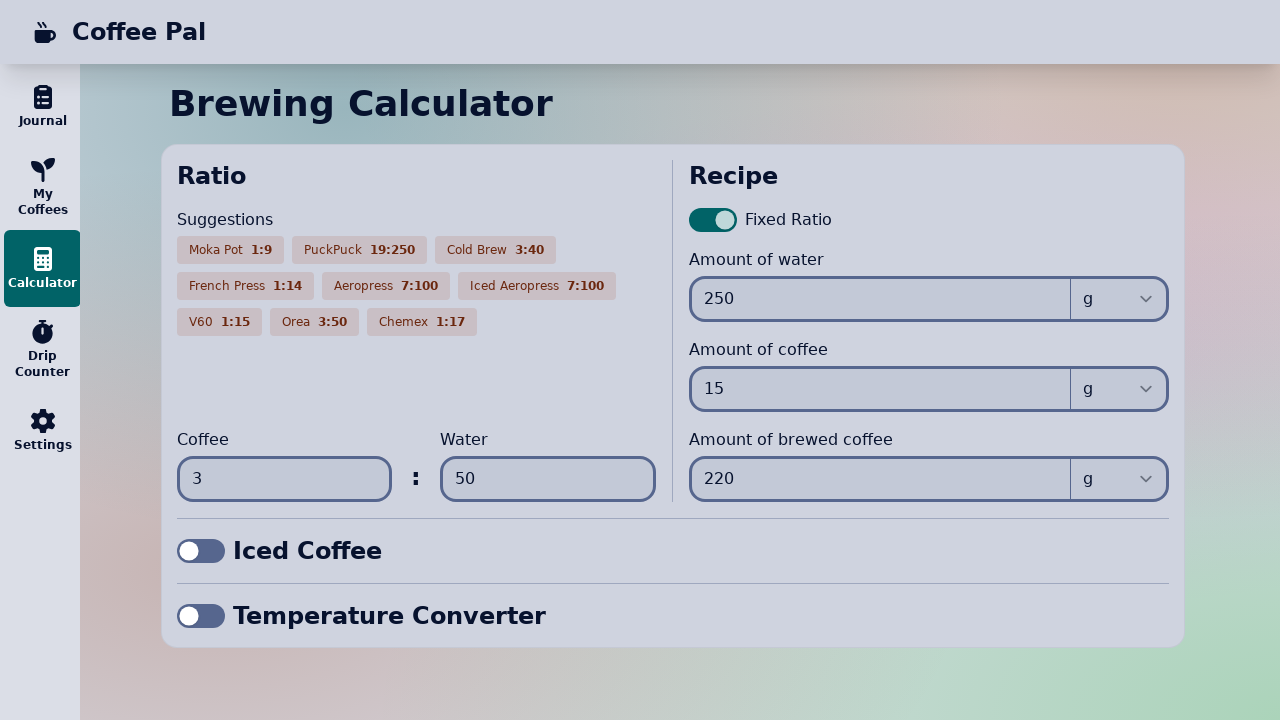

Waited for calculator page to load completely (networkidle state)
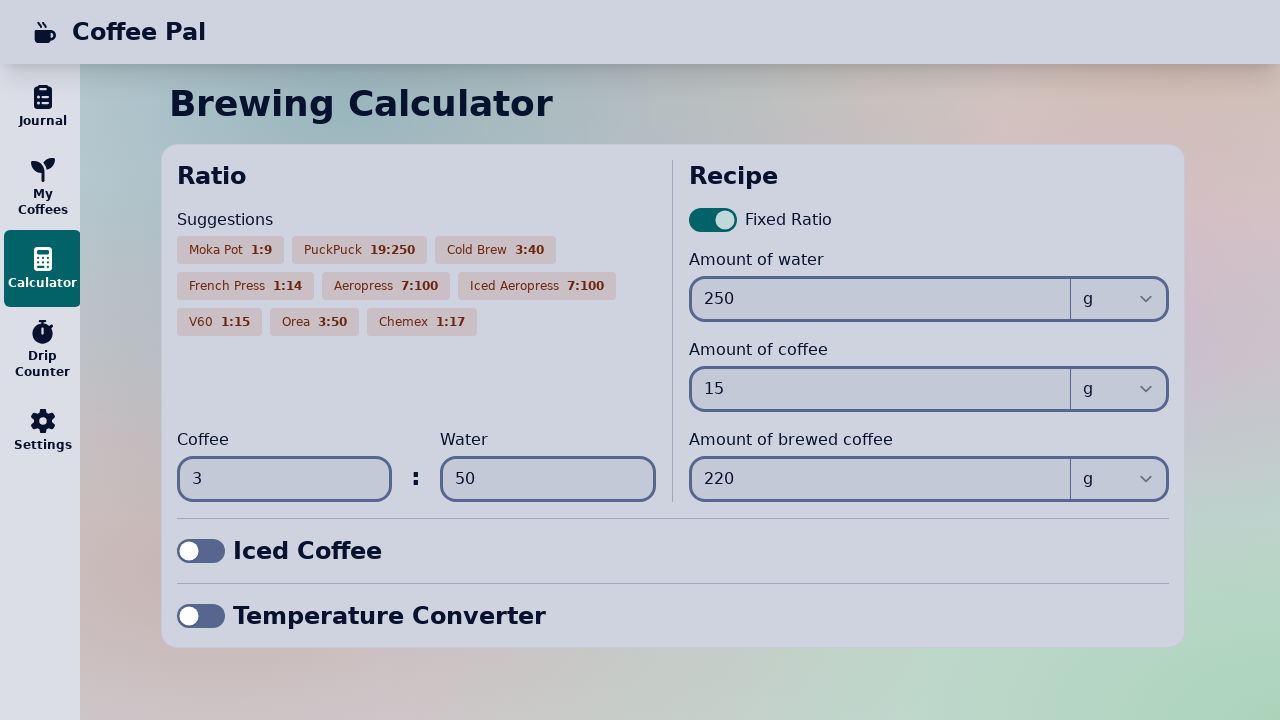

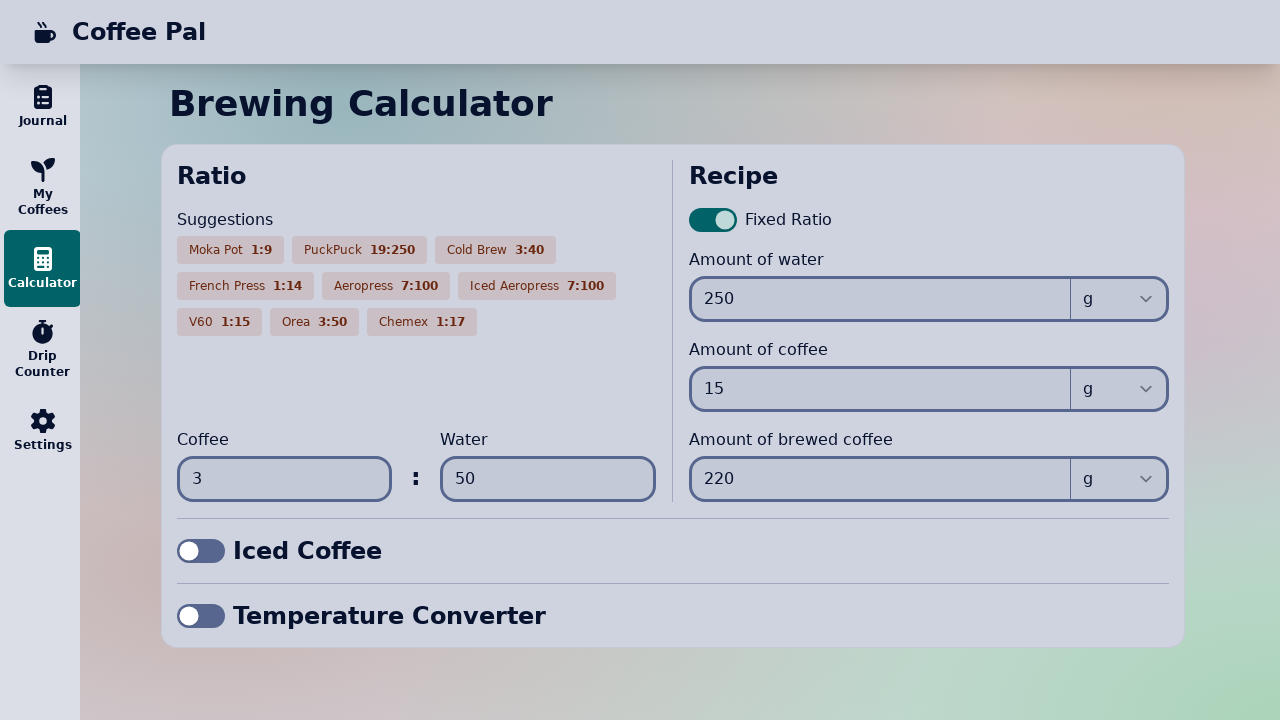